Tests CNPJ generator without mask formatting by selecting the no punctuation option and clicking generate, then waiting for the plain 14-digit CNPJ result

Starting URL: https://www.4devs.com.br/gerador_de_cnpj

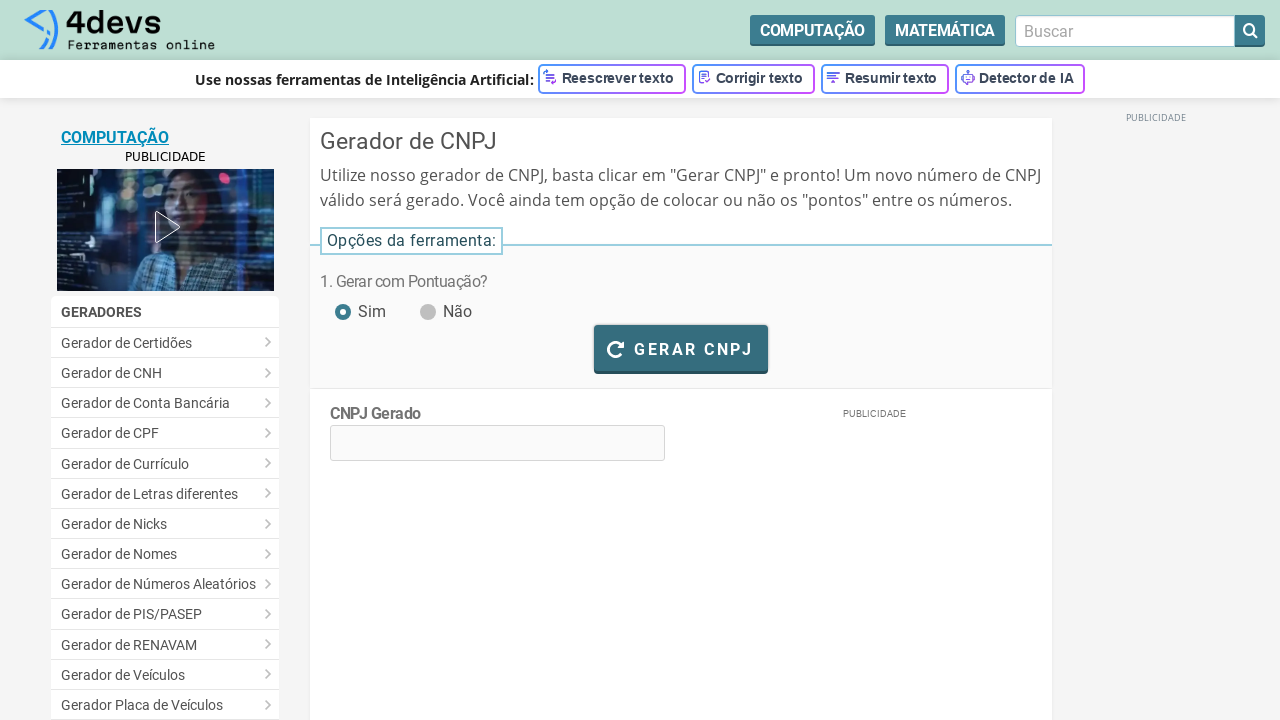

Clicked 'no punctuation' radio button to disable formatting at (426, 301) on #pontuacao_nao
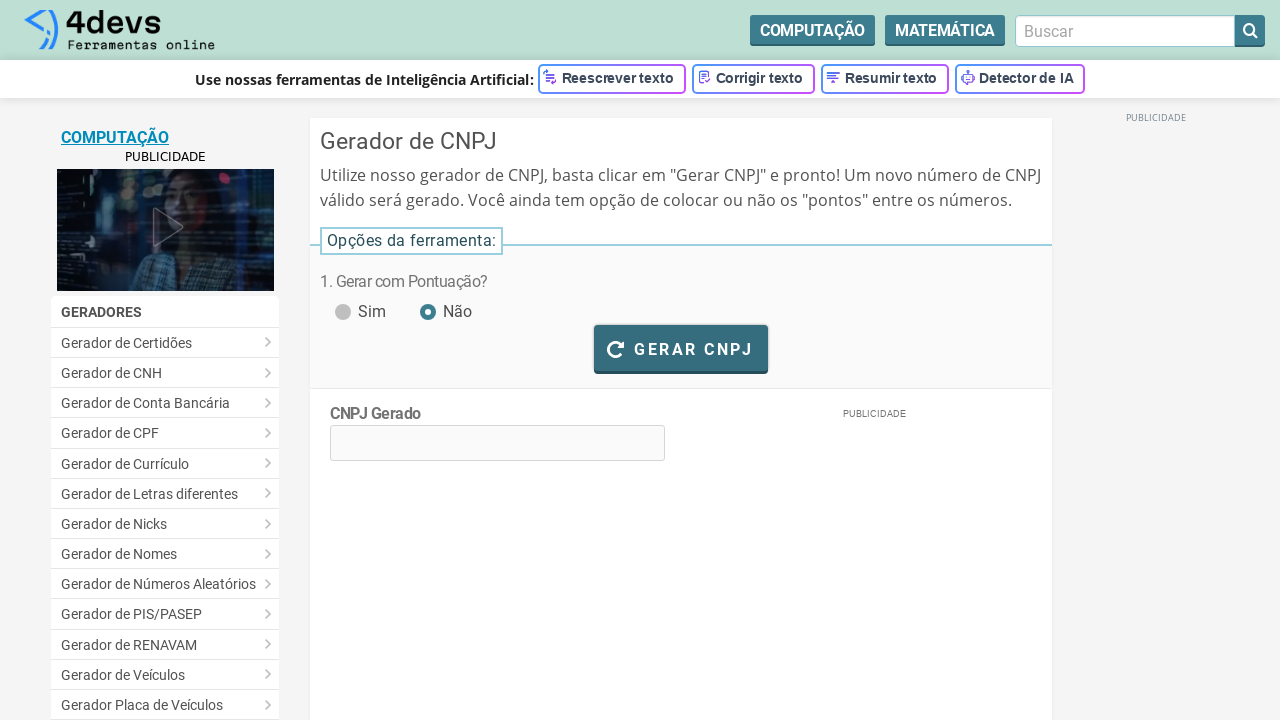

Clicked generate CNPJ button at (681, 348) on #bt_gerar_cnpj
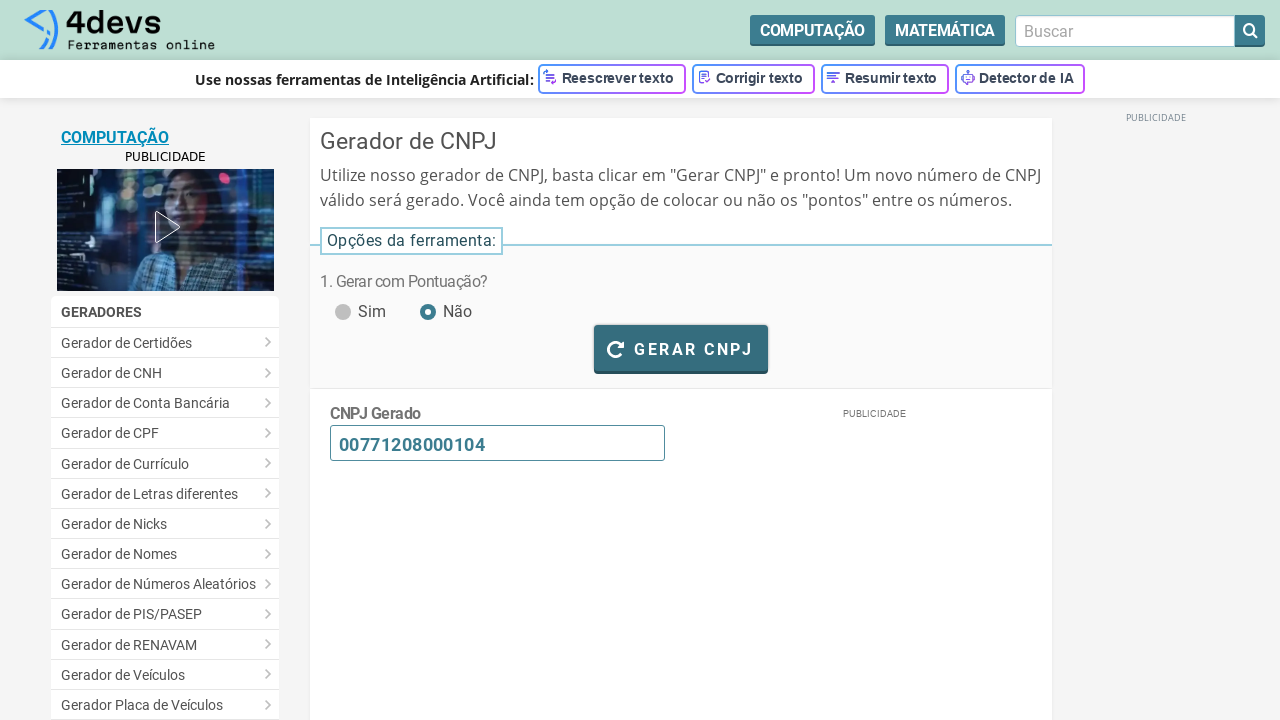

Waited for CNPJ generation to complete (loading message disappeared)
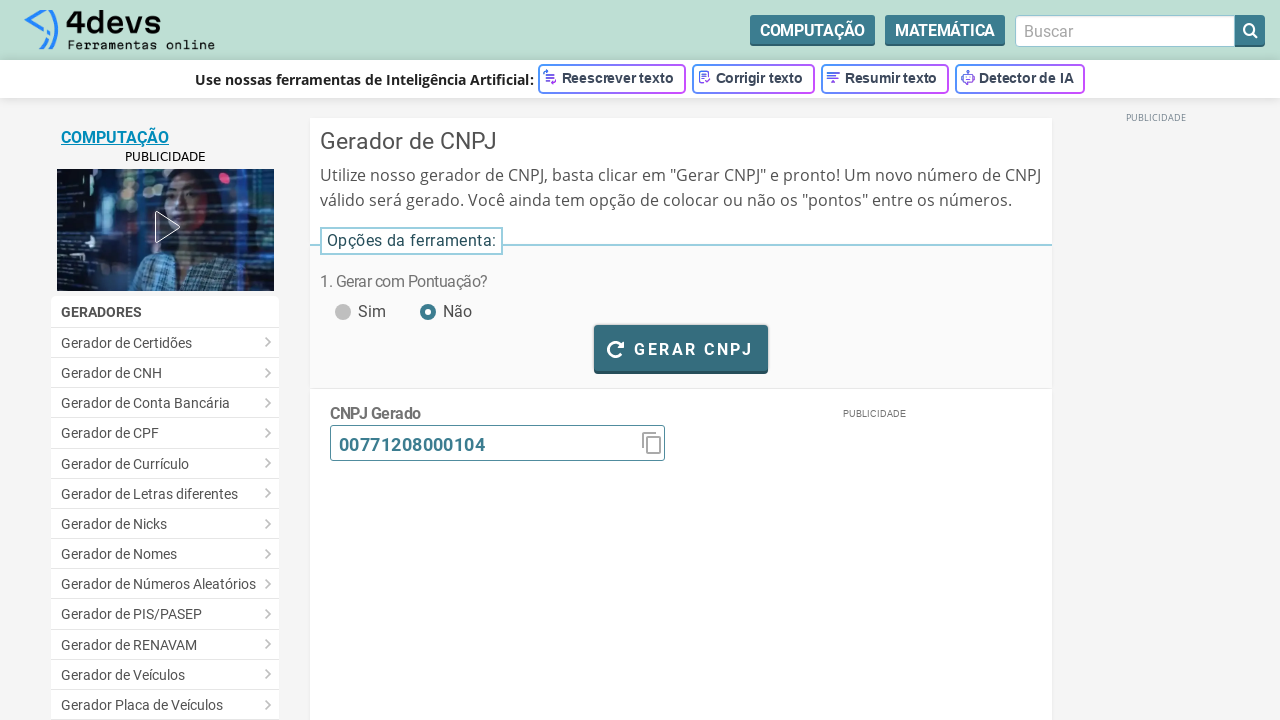

CNPJ result element is visible and ready
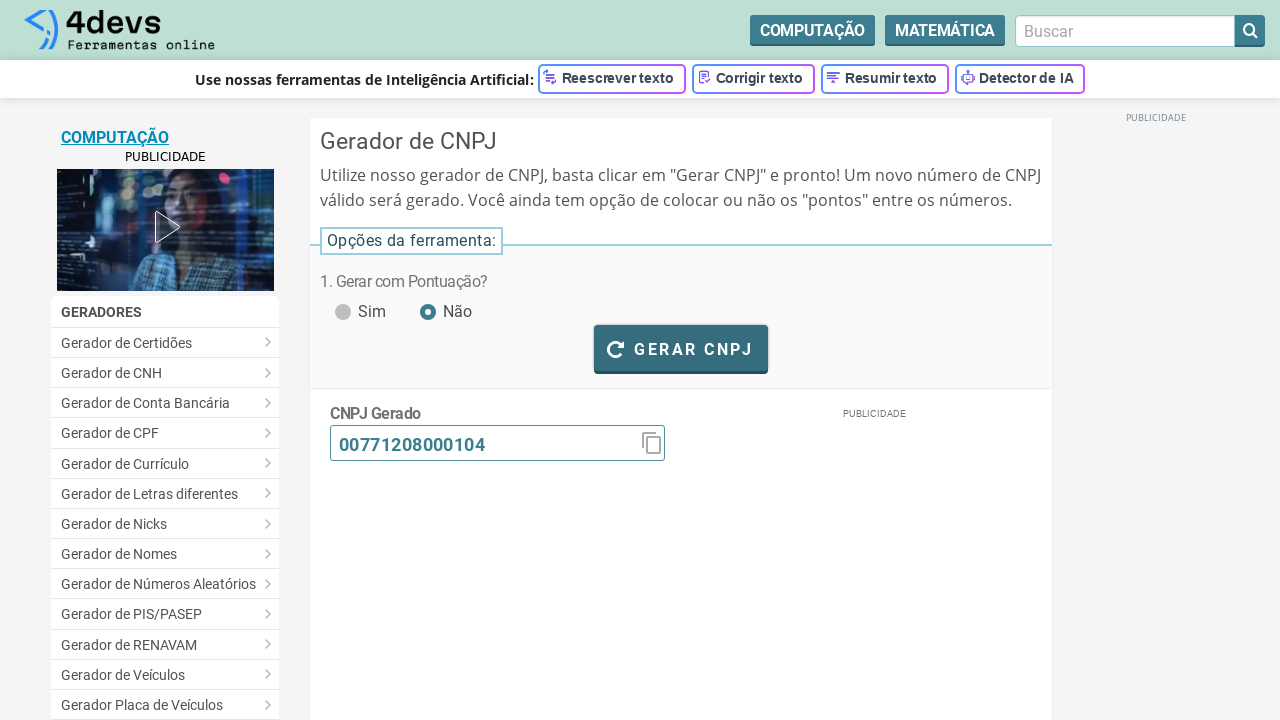

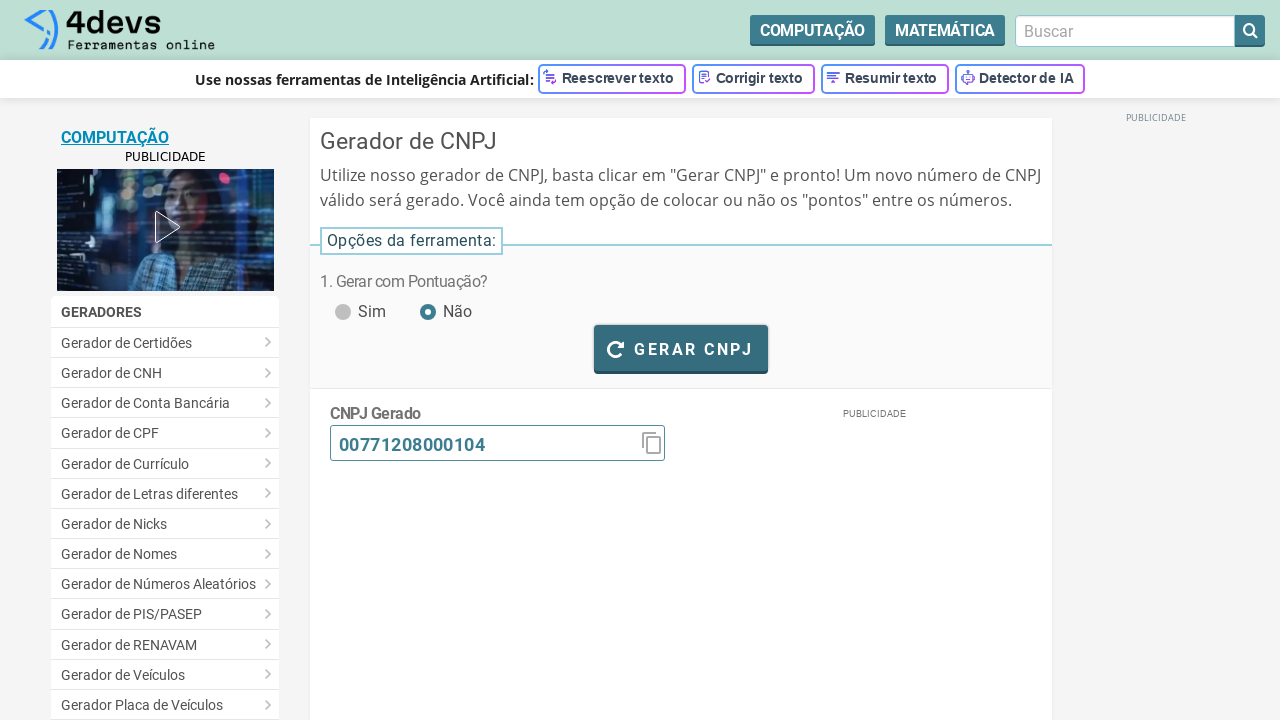